Tests file download functionality by navigating to a download page and clicking the first download link to trigger a file download

Starting URL: http://the-internet.herokuapp.com/download

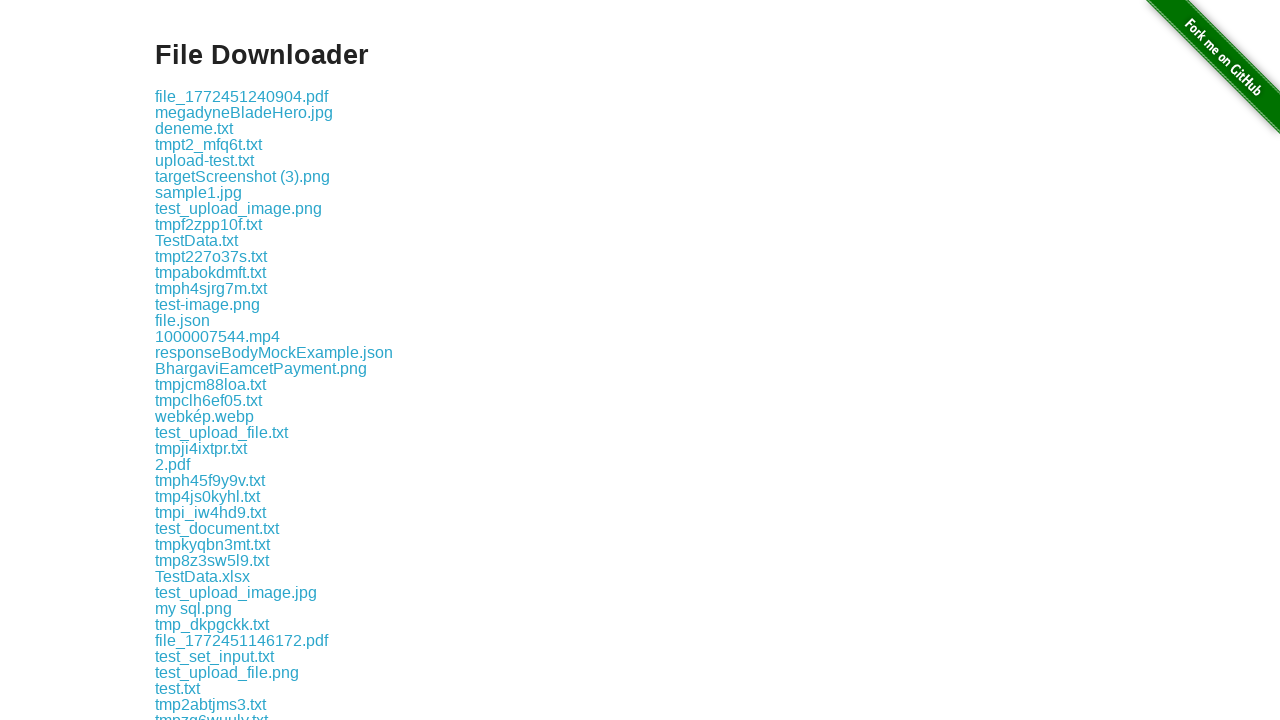

Clicked the first download link on the page at (242, 96) on .example a >> nth=0
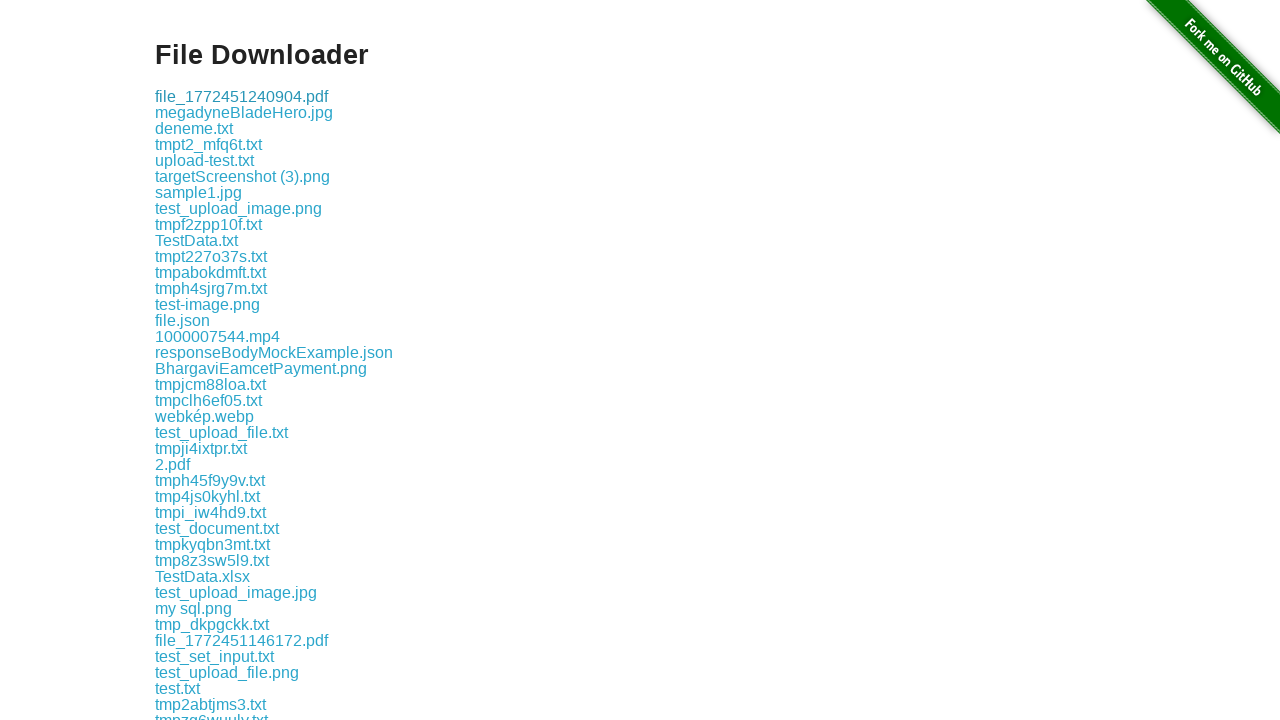

Waited 1000ms for file download to complete
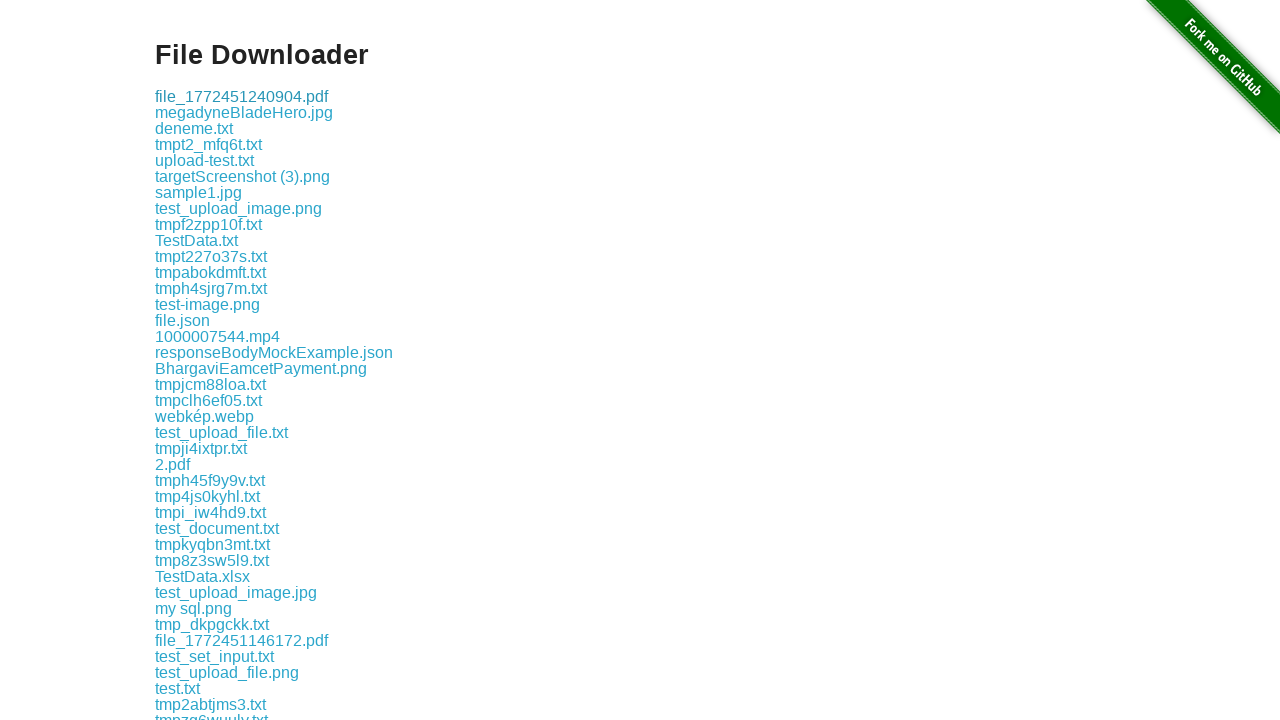

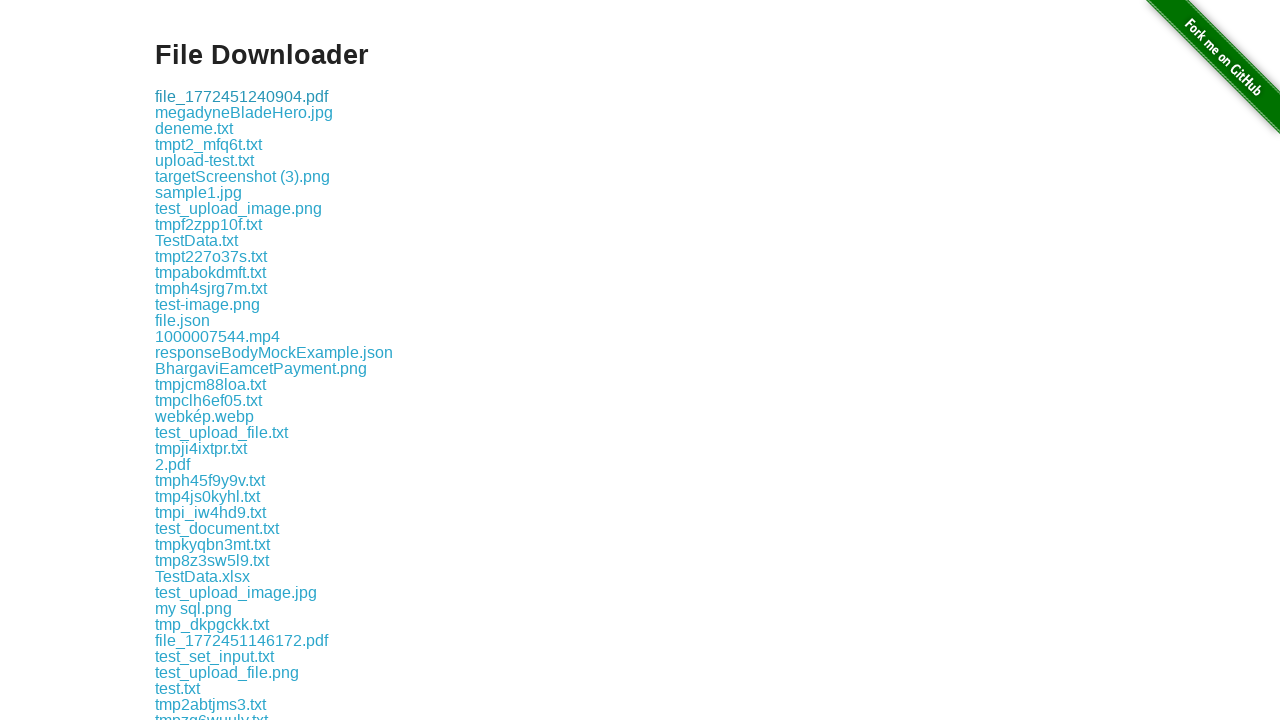